Tests a multi-sprint sample application by navigating through different sprint pages and filling out various form fields

Starting URL: https://ultimateqa.com/automation

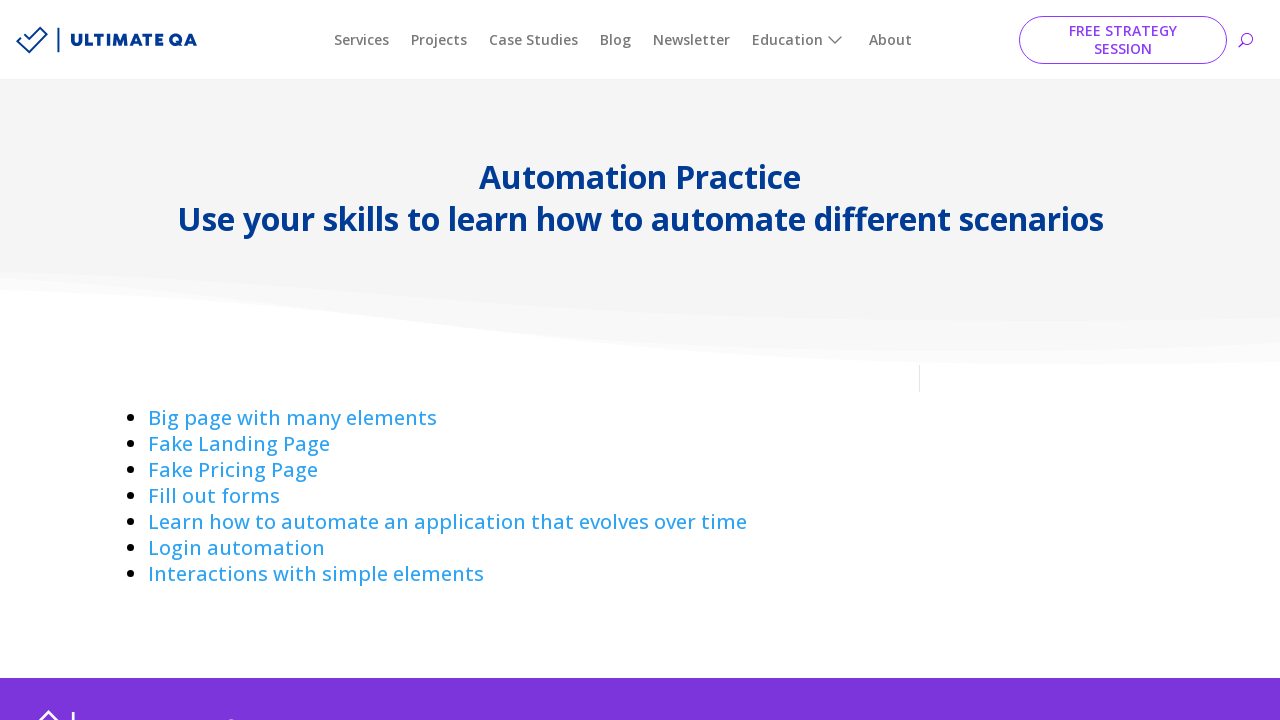

Clicked on Sprint 1 link at (448, 522) on a[href='https://ultimateqa.com/sample-application-lifecycle-sprint-1/']
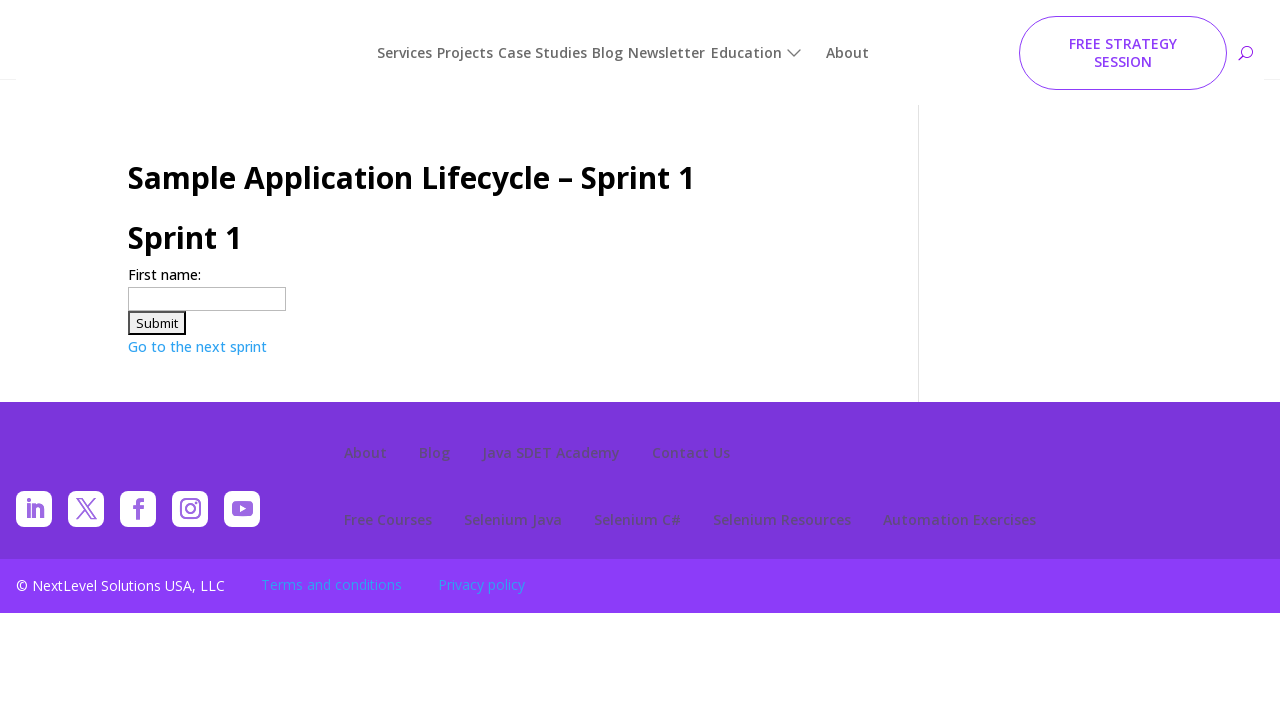

Filled firstname field with 'Maria' in Sprint 1 on xpath=//input[@name='firstname']
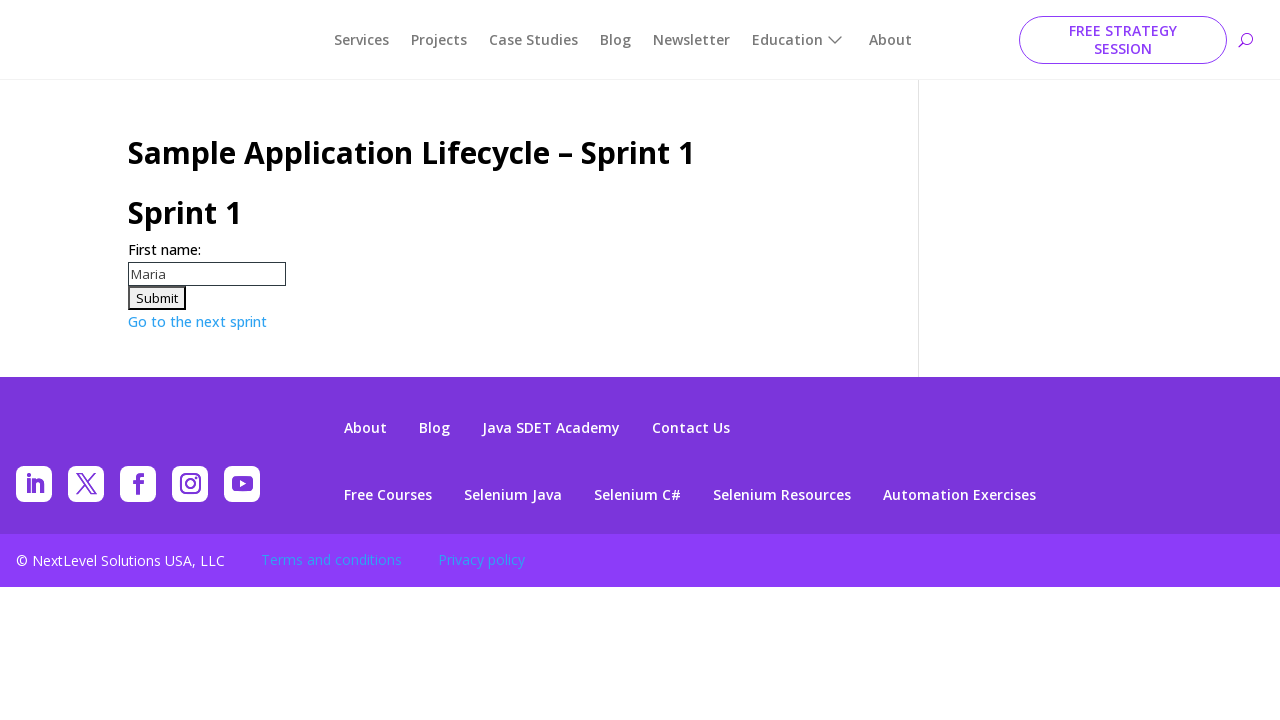

Clicked on Sprint 2 link at (198, 321) on a[href='https://ultimateqa.com/sample-application-lifecycle-sprint-2/']
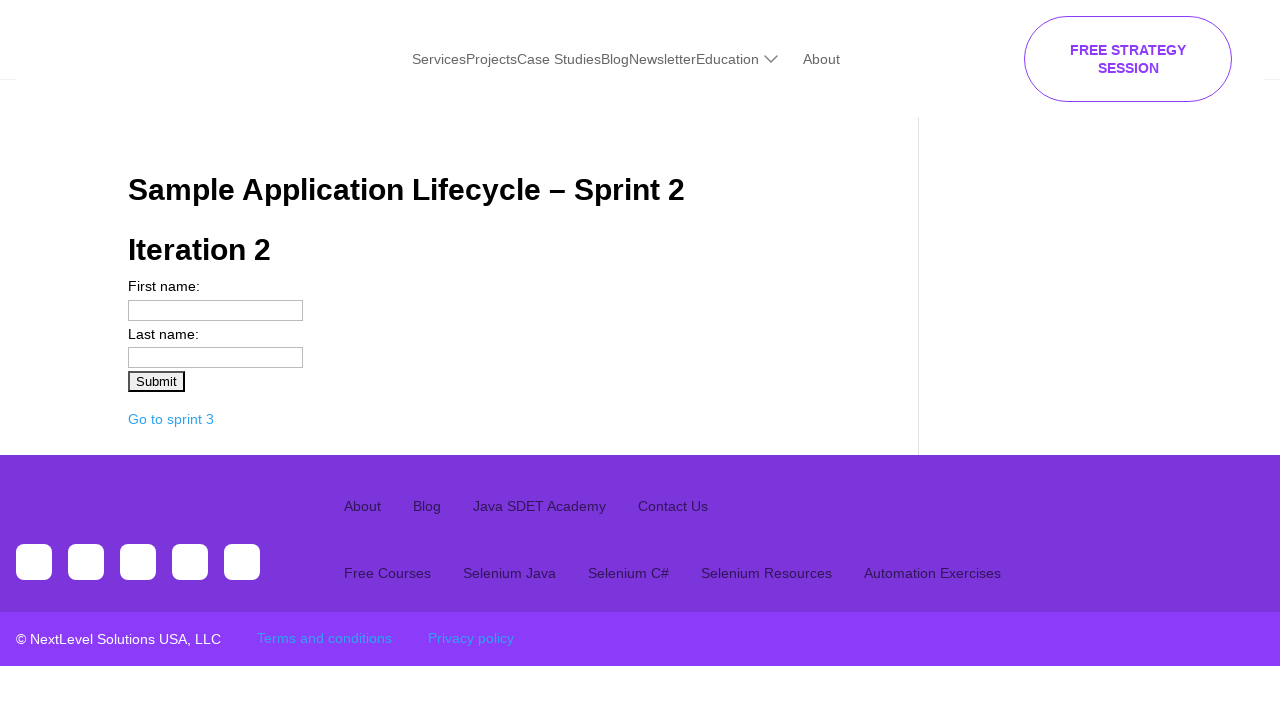

Sprint 2 page loaded (networkidle)
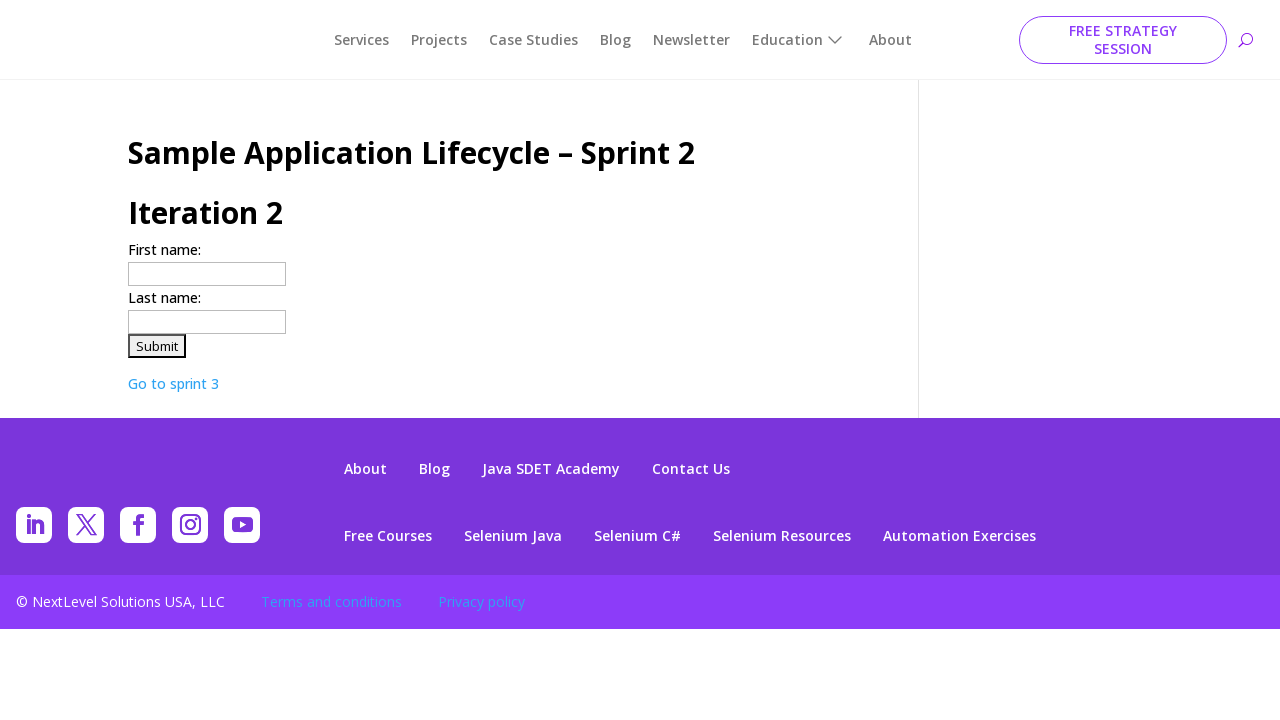

Firstname input field appeared in Sprint 2
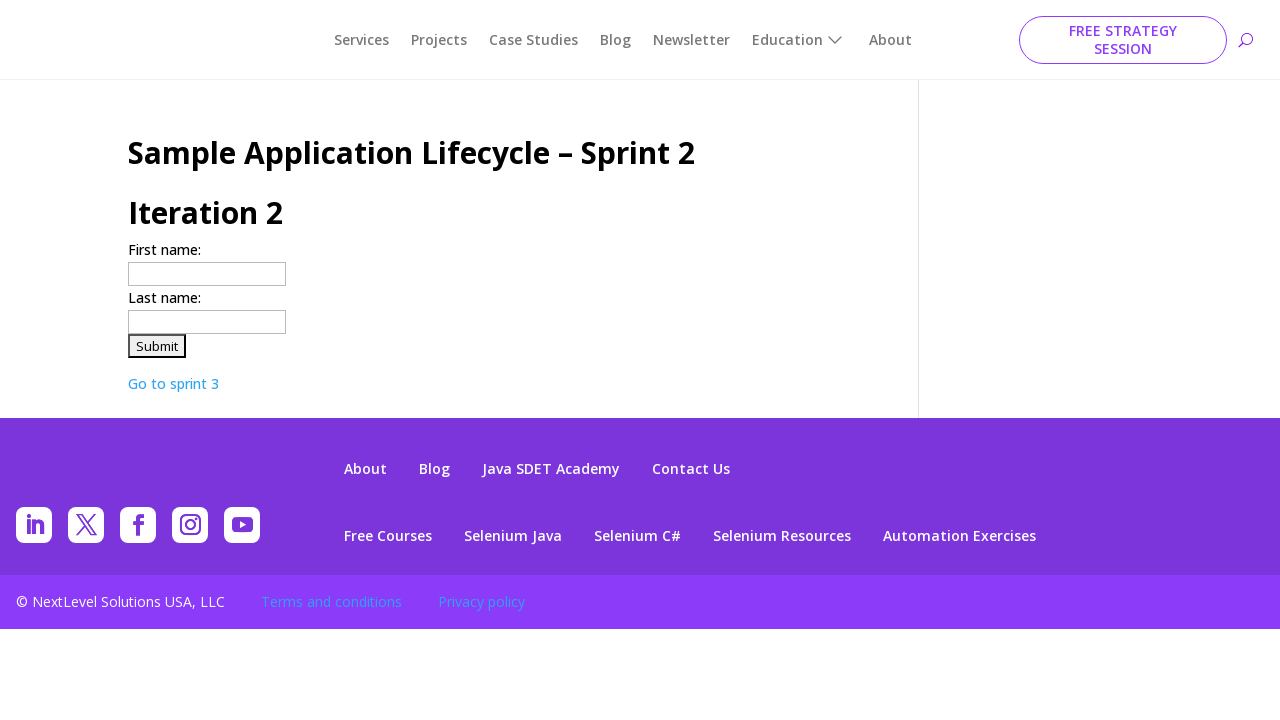

Filled firstname field with 'Maria' in Sprint 2 on input[name='firstname']
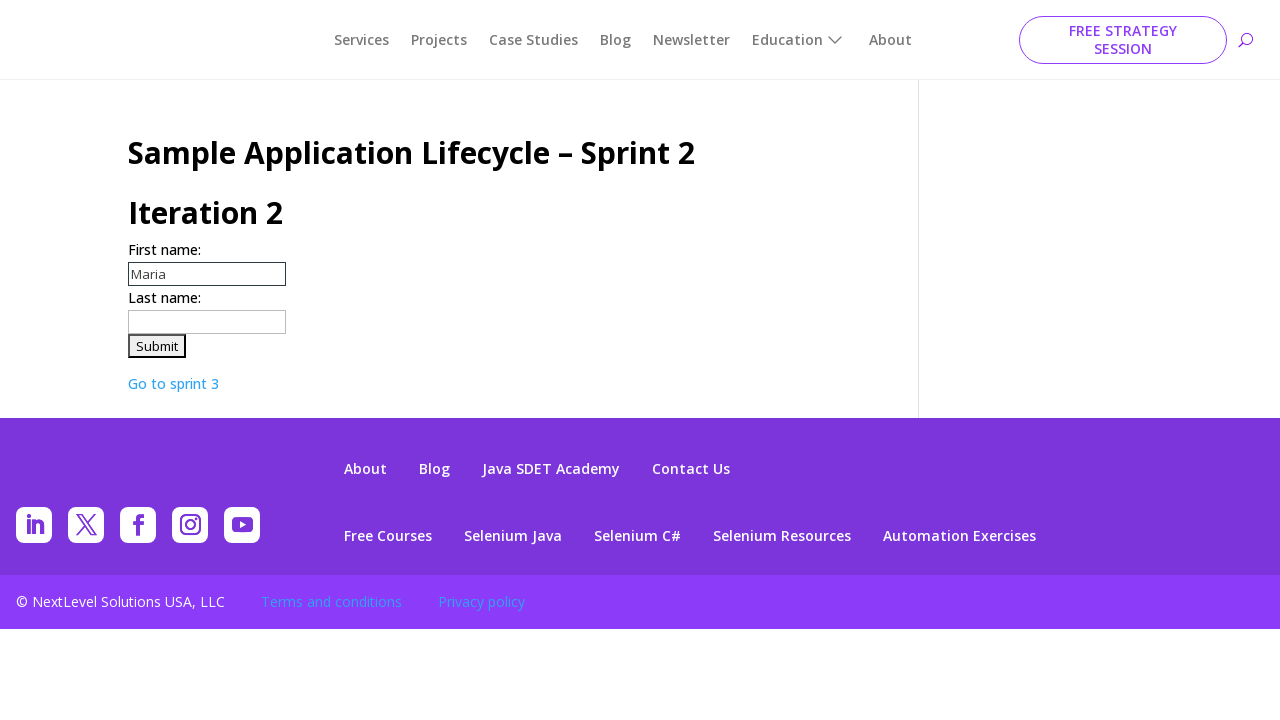

Filled lastname field with 'Garcia' in Sprint 2 on input[name='lastname']
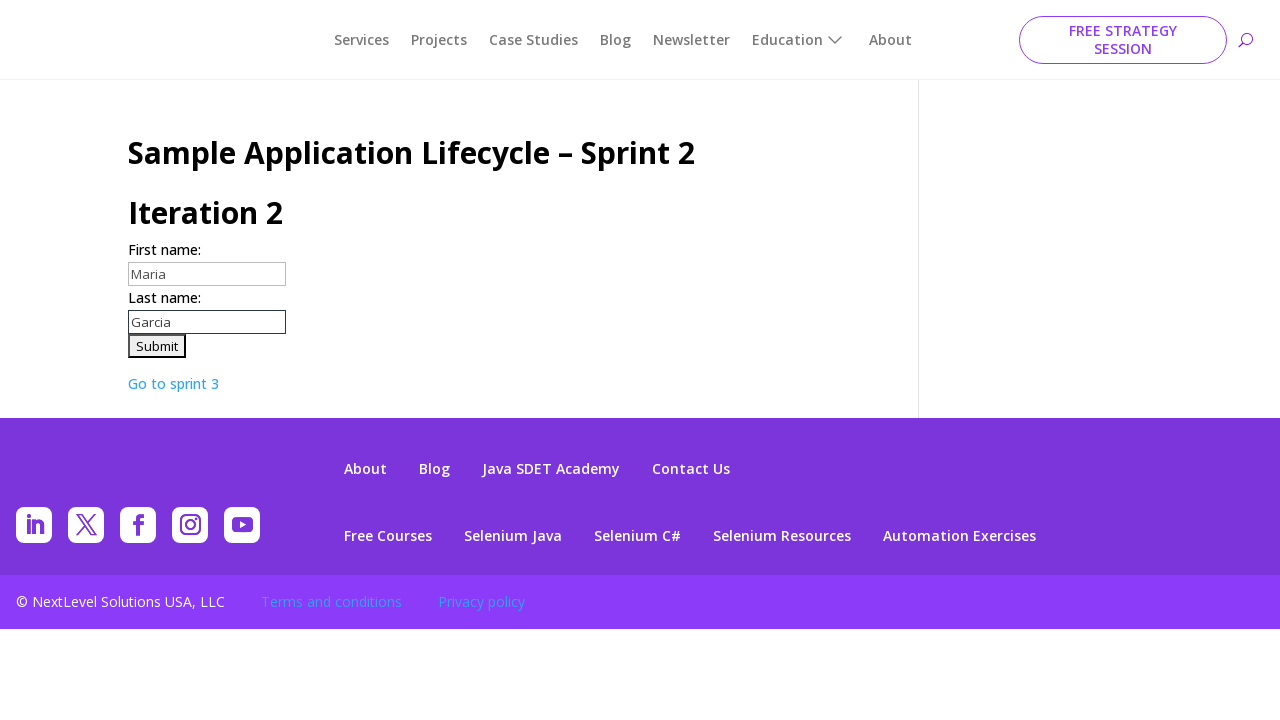

Sprint 2 form state stabilized (networkidle)
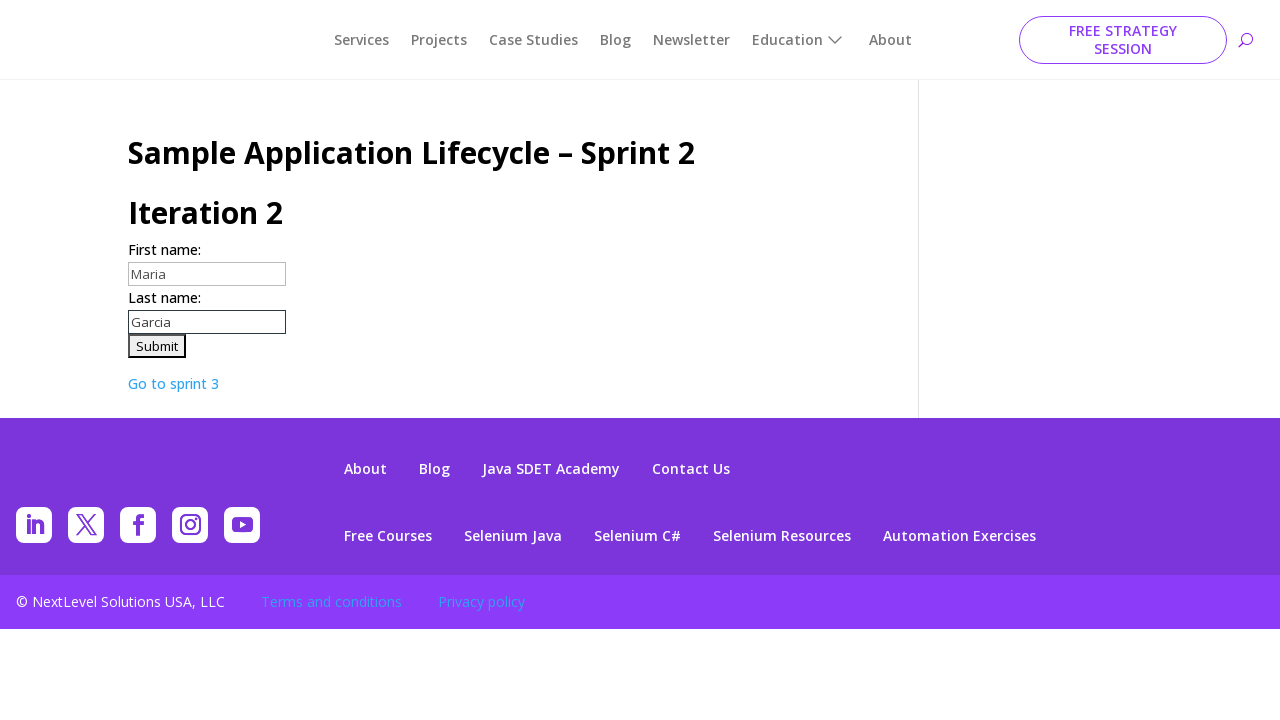

Clicked on Sprint 3 link at (174, 383) on a[href='https://ultimateqa.com/sample-application-lifecycle-sprint-3/']
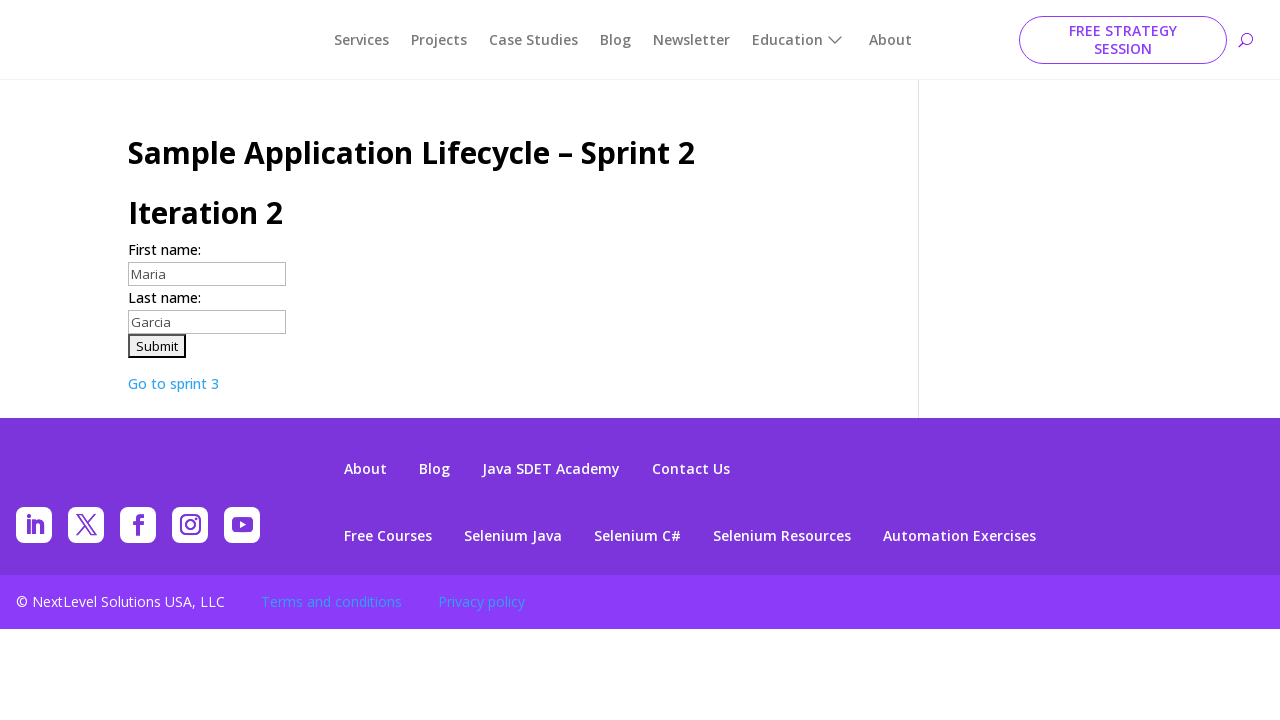

Clicked female radio button in Sprint 3 at (140, 254) on input[value='female']
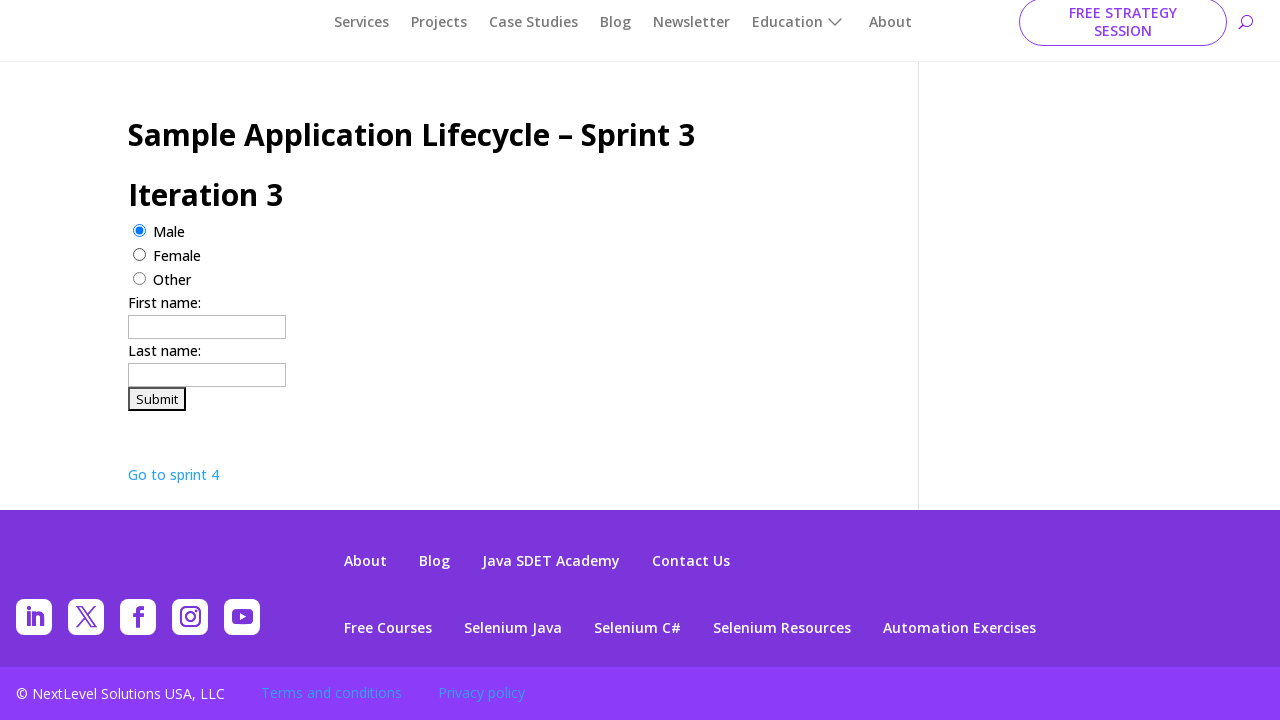

Filled firstname field with 'Maria' in Sprint 3 on input[name='firstname']
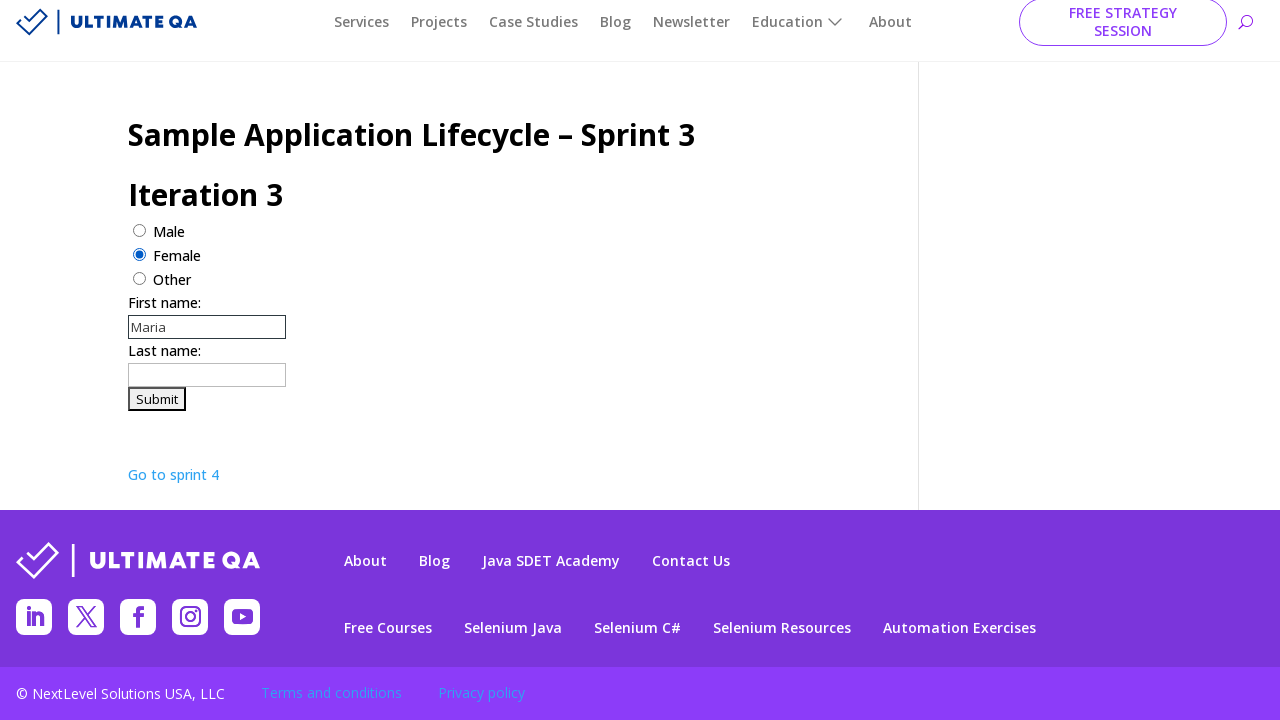

Filled lastname field with 'Garcia' in Sprint 3 on input[name='lastname']
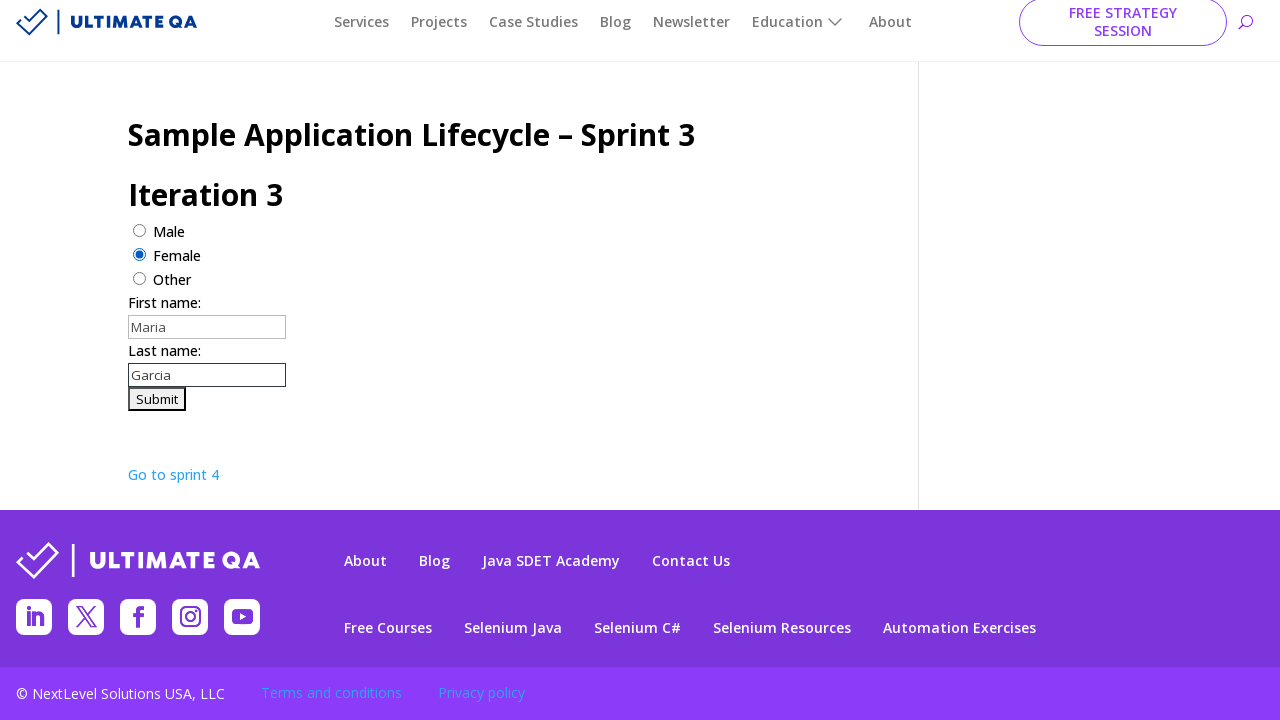

Clicked on Sprint 4 link at (174, 474) on a[href='https://ultimateqa.com/sample-application-lifecycle-sprint-4/']
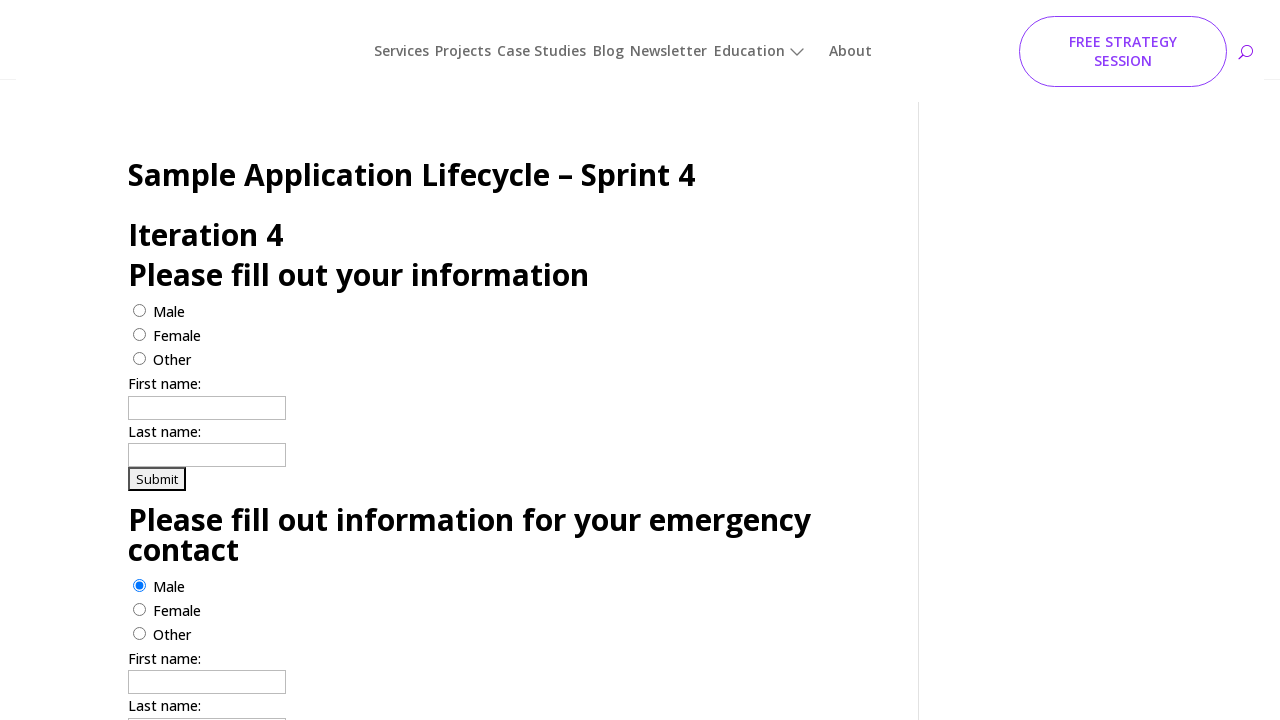

Clicked female radio button for form 1 in Sprint 4 at (140, 312) on #radio1-f
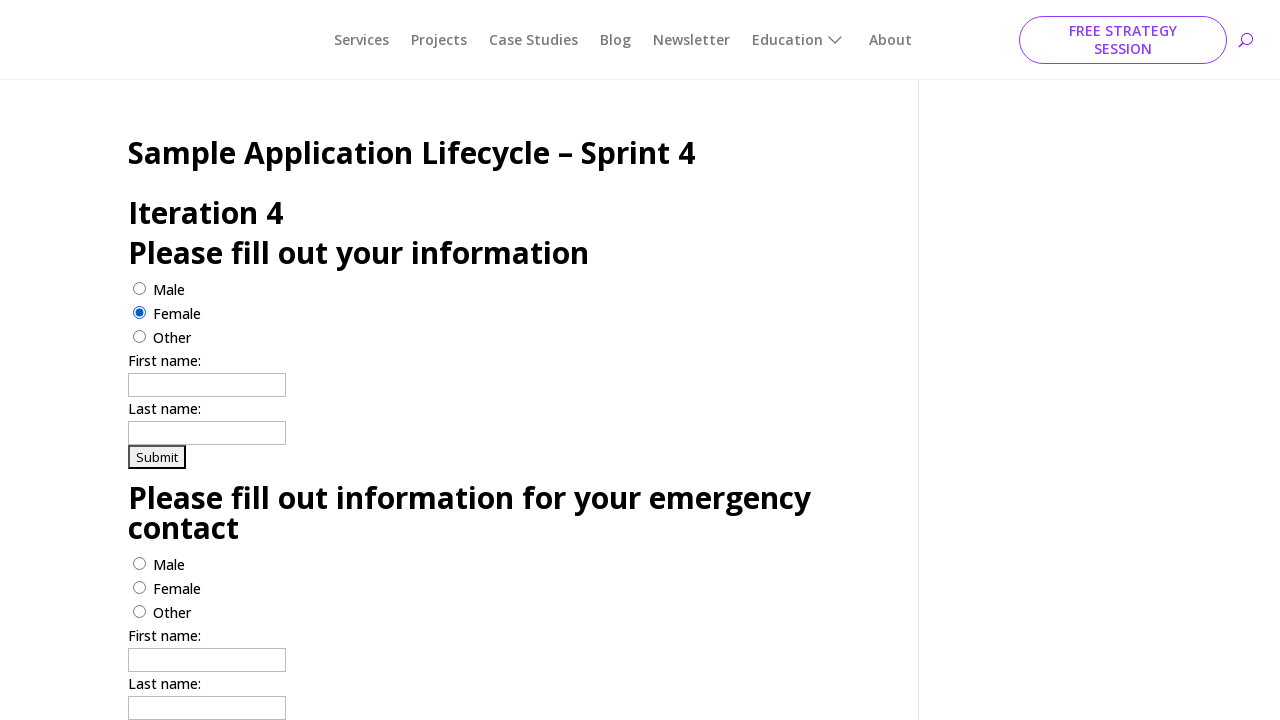

Filled first form firstname field with 'Maria' in Sprint 4 on #f1
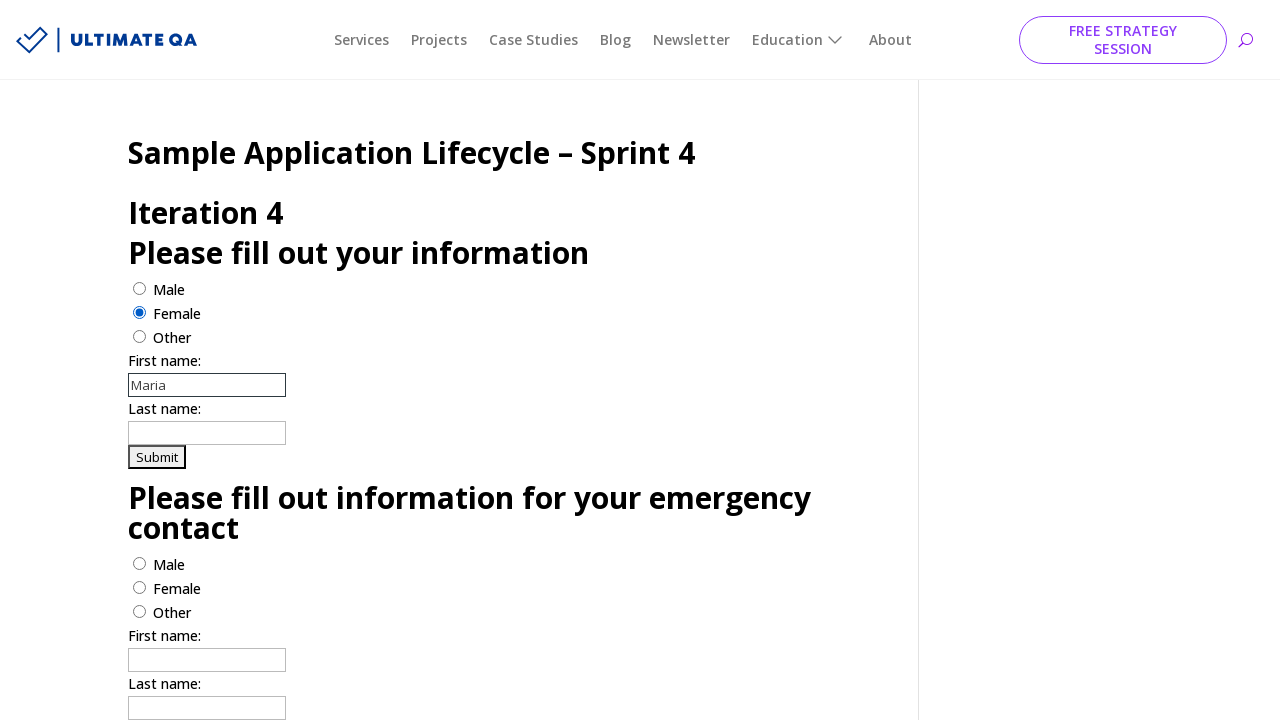

Filled first form lastname field with 'Garcia' in Sprint 4 on #l1
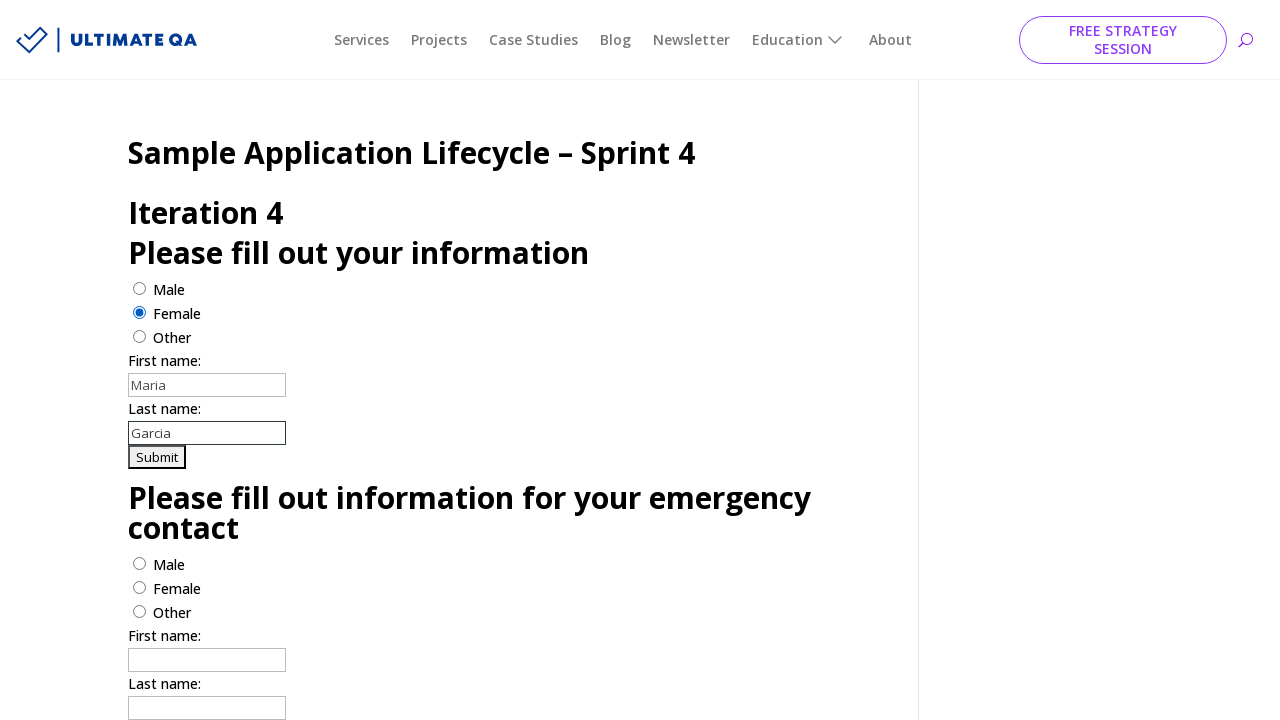

Clicked female radio button for form 2 in Sprint 4 at (140, 587) on #radio2-f
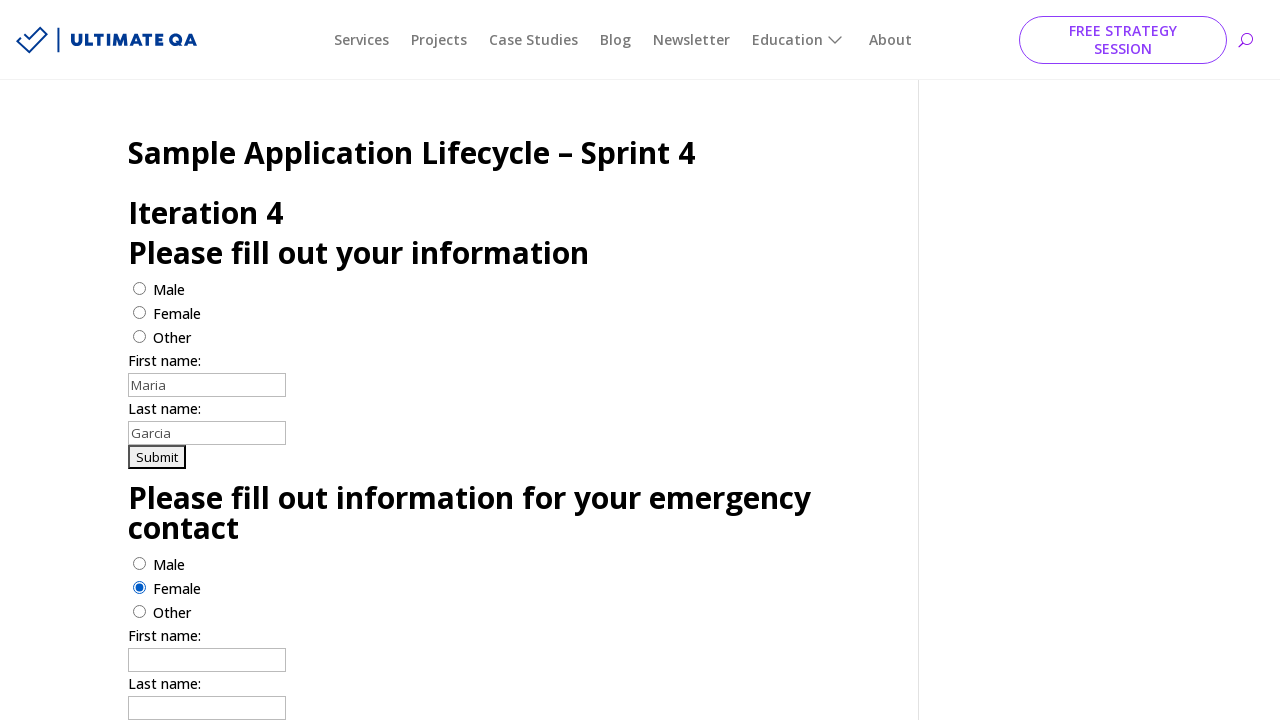

Filled second form firstname field with 'Maria' in Sprint 4 on #f2
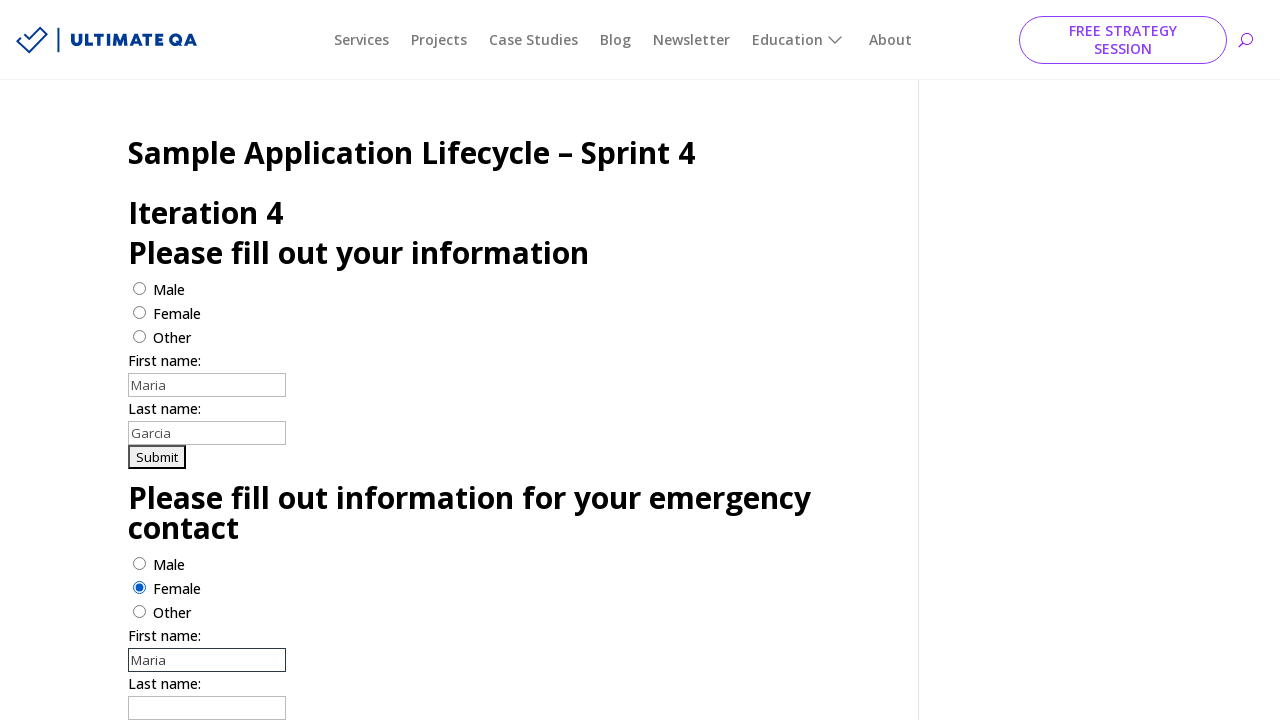

Filled second form lastname field with 'Garcia' in Sprint 4 on #l2
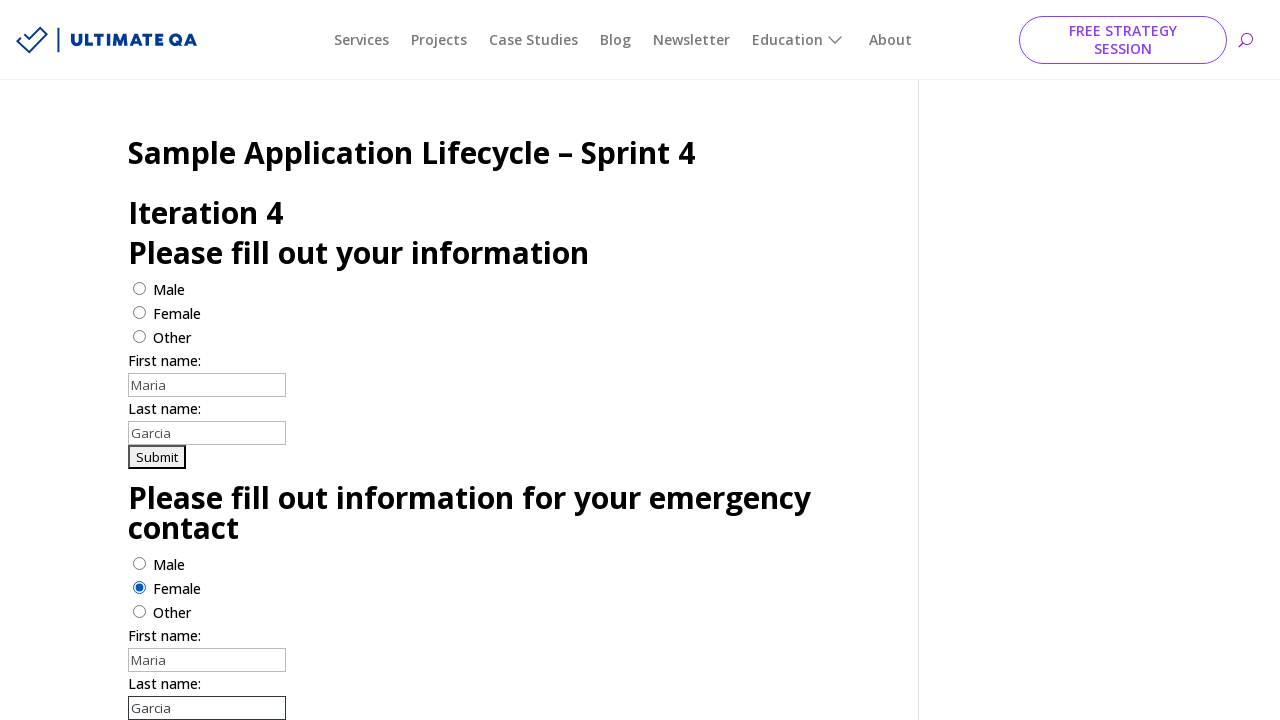

Clicked on Sprint 5 link at (174, 474) on a[href='/sample-application-lifecycle-sprint-5/']
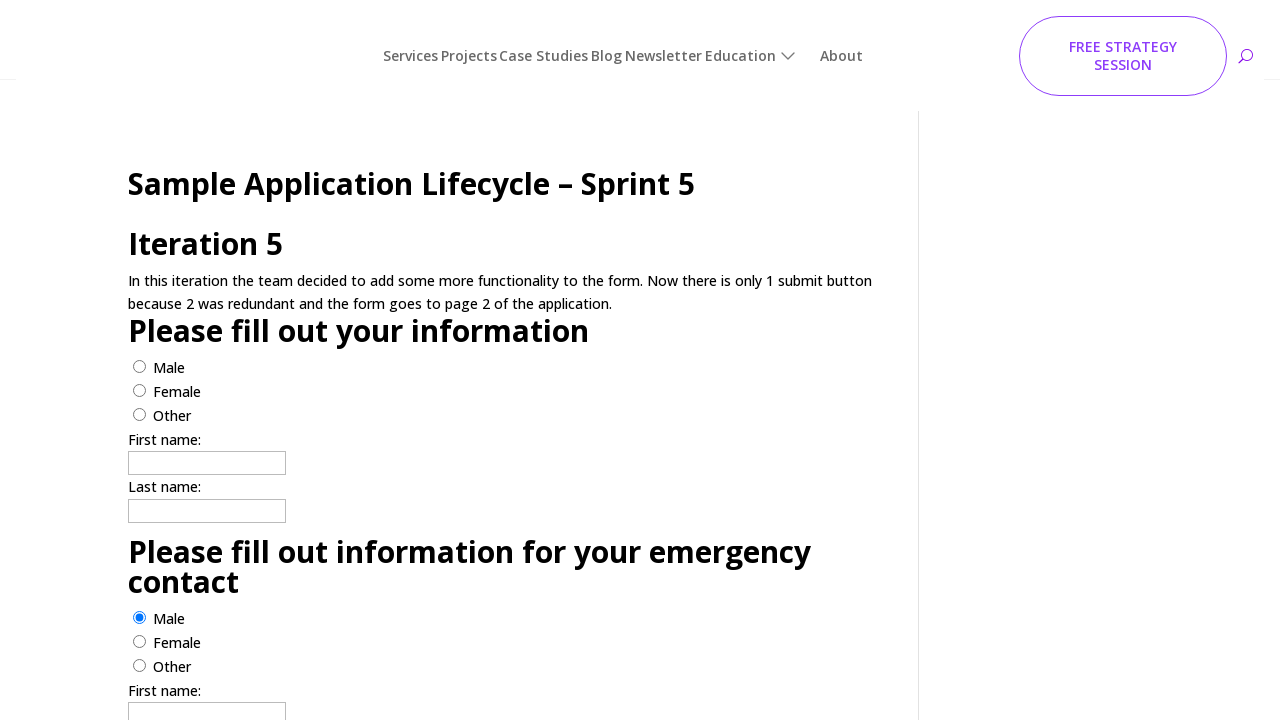

Sprint 5 page loaded (networkidle)
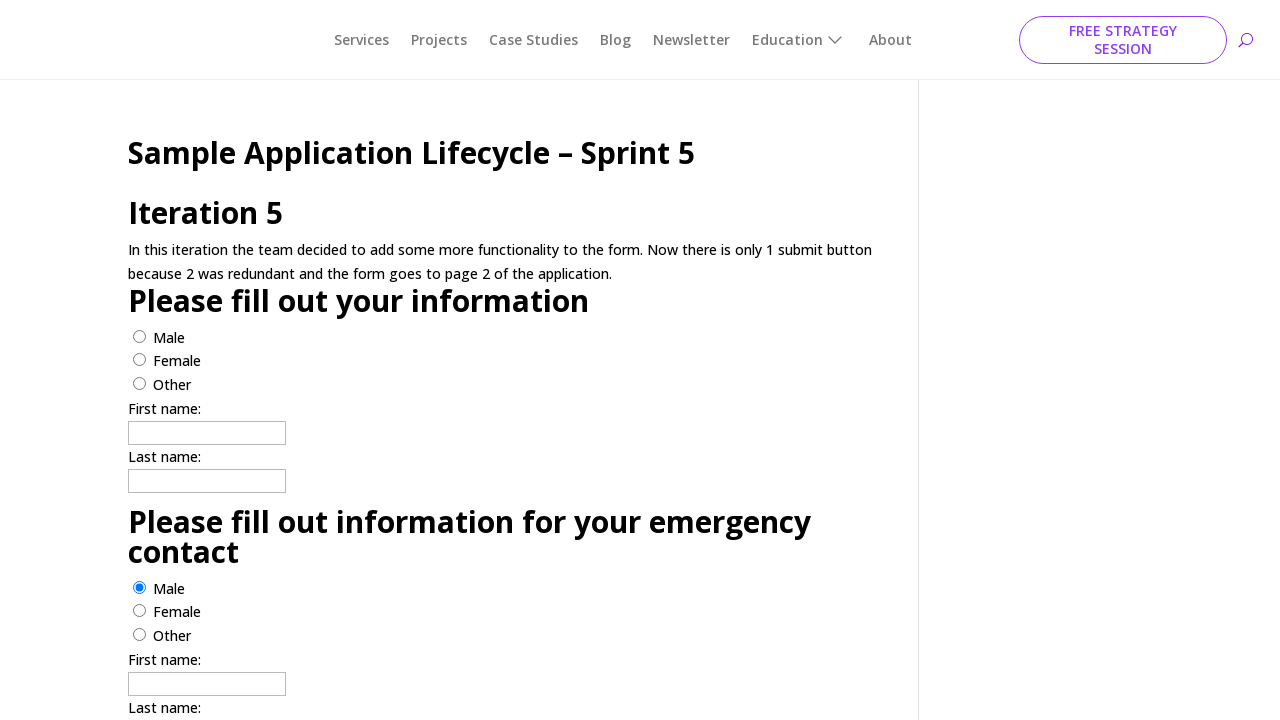

Female radio button appeared in Sprint 5
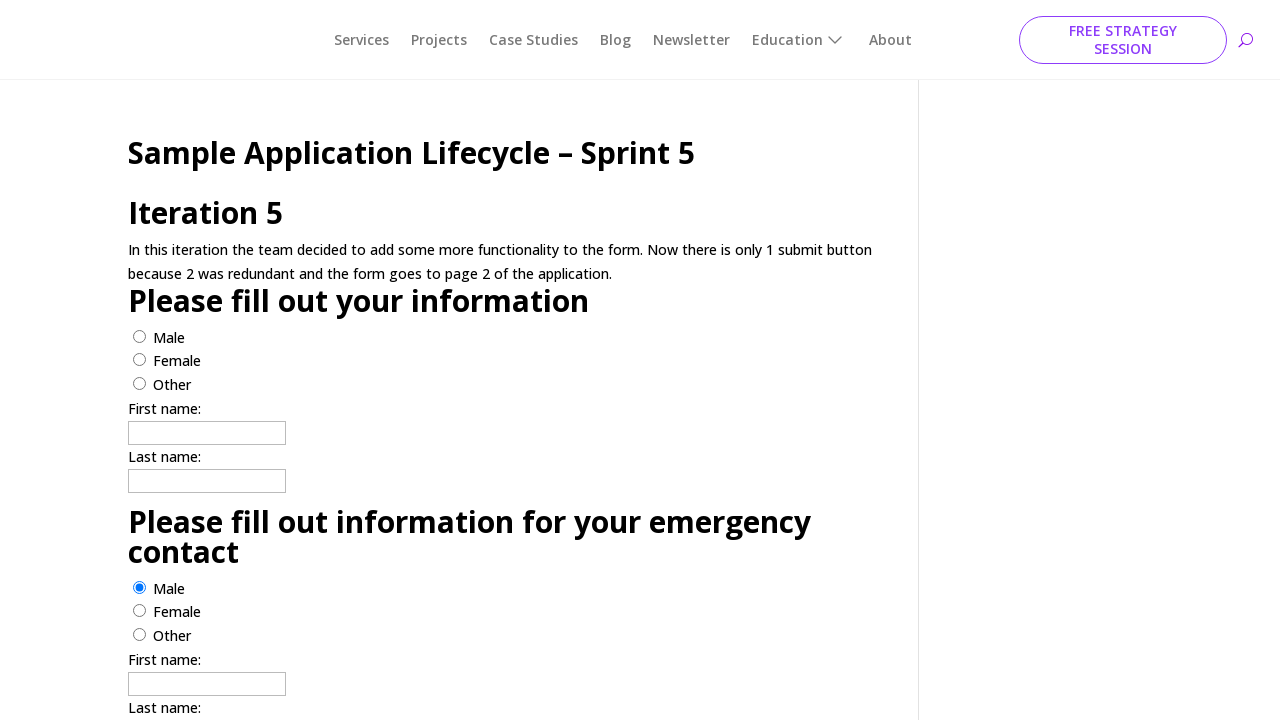

Clicked female radio button in Sprint 5 at (140, 611) on #radio2-f
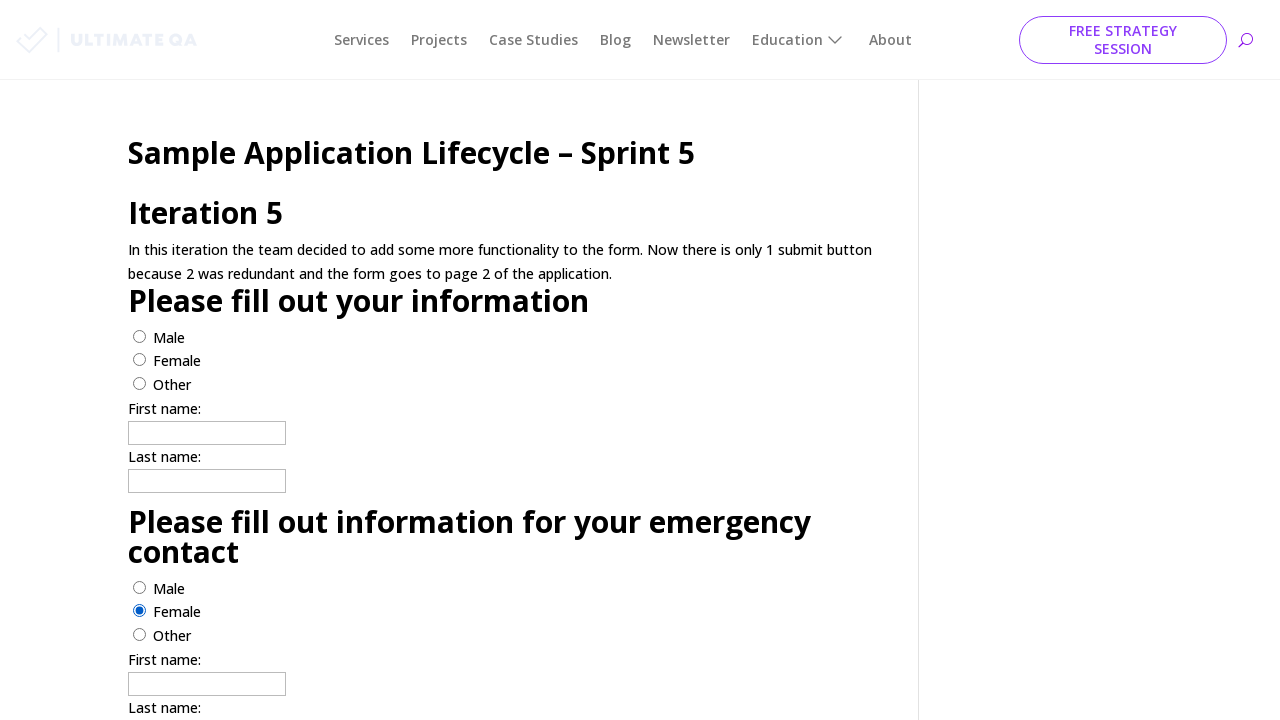

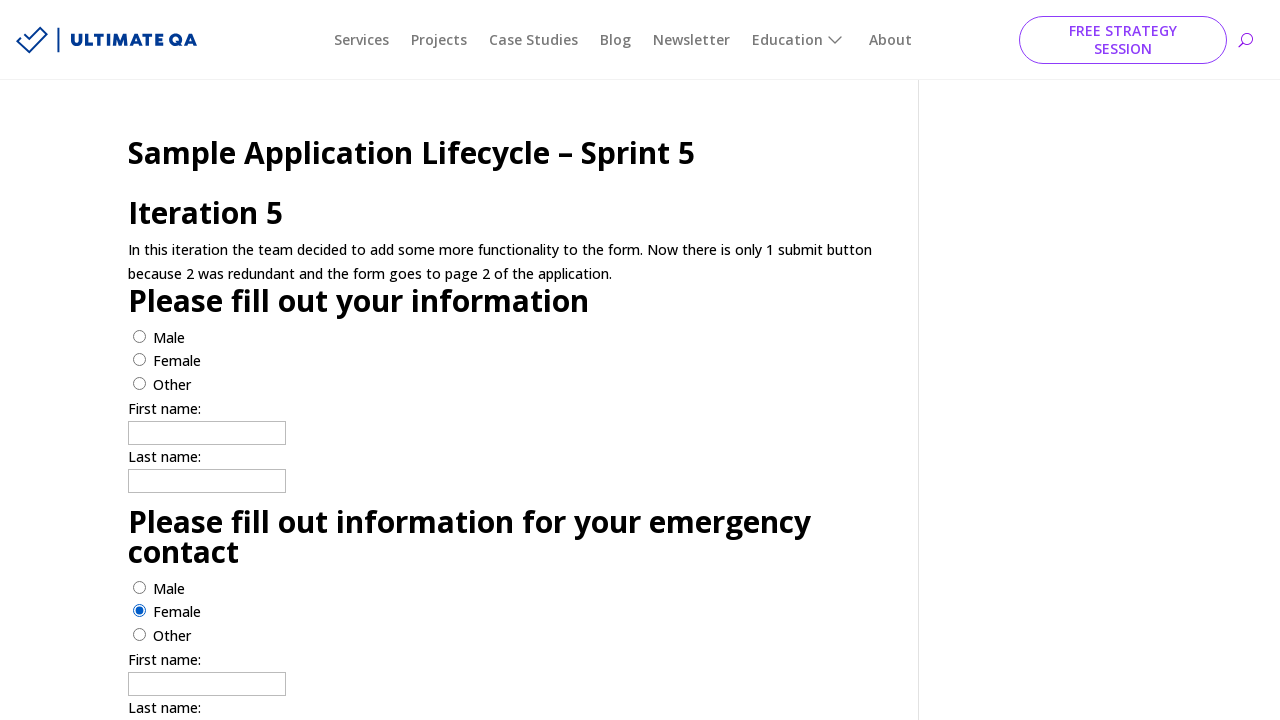